Tests clicking a Search button on a test page by locating the input element with value 'Search' and clicking it.

Starting URL: https://omayo.blogspot.com/2013/05/page-one.html

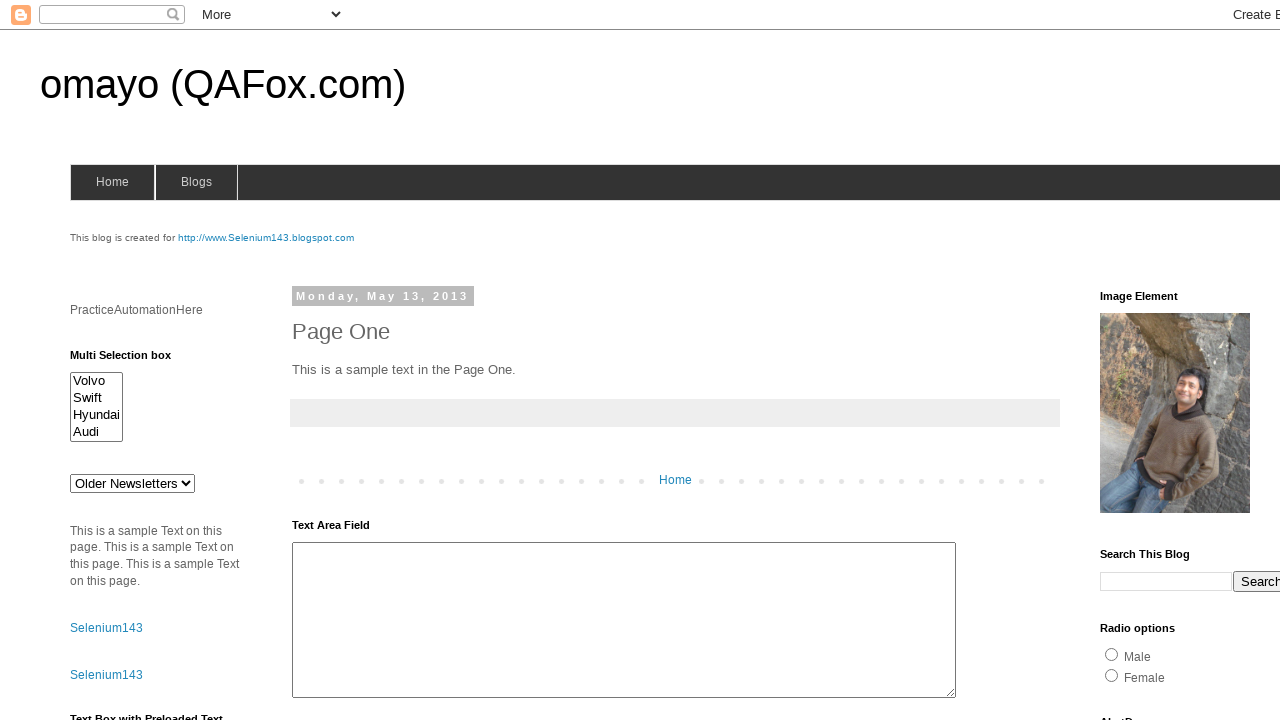

Clicked the Search button by locating input element with value 'Search' at (1252, 581) on input[value='Search']
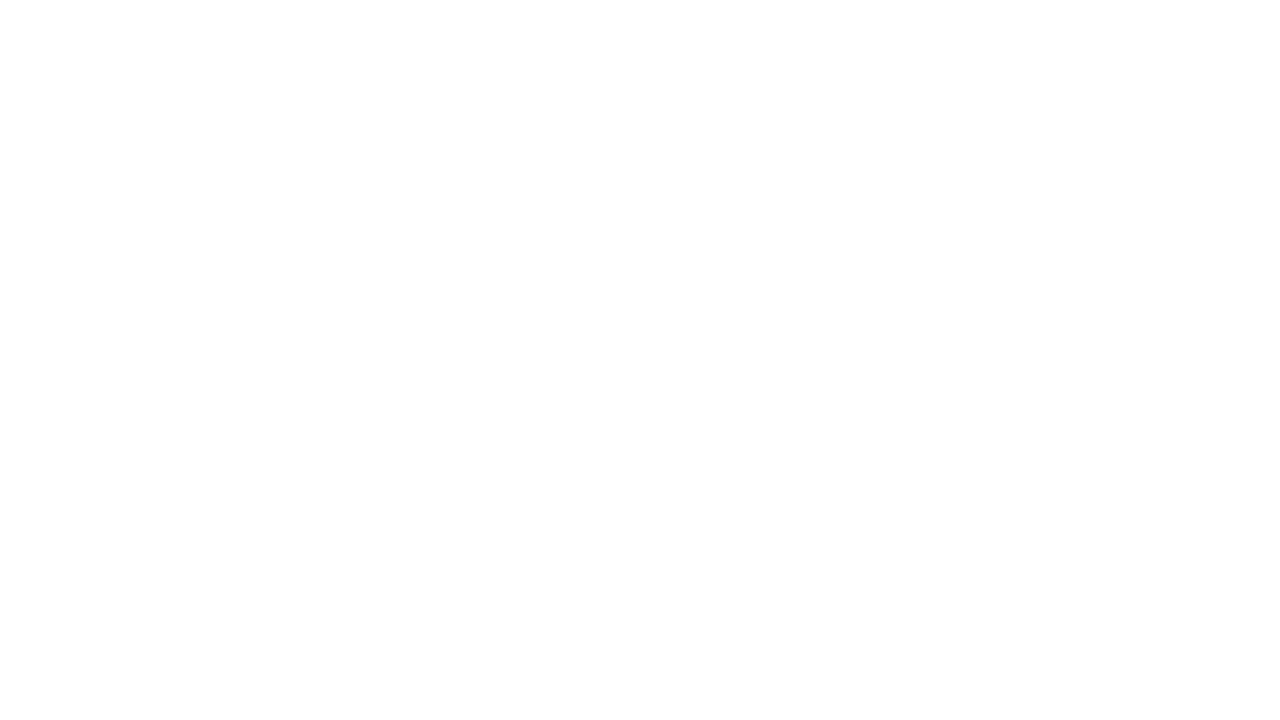

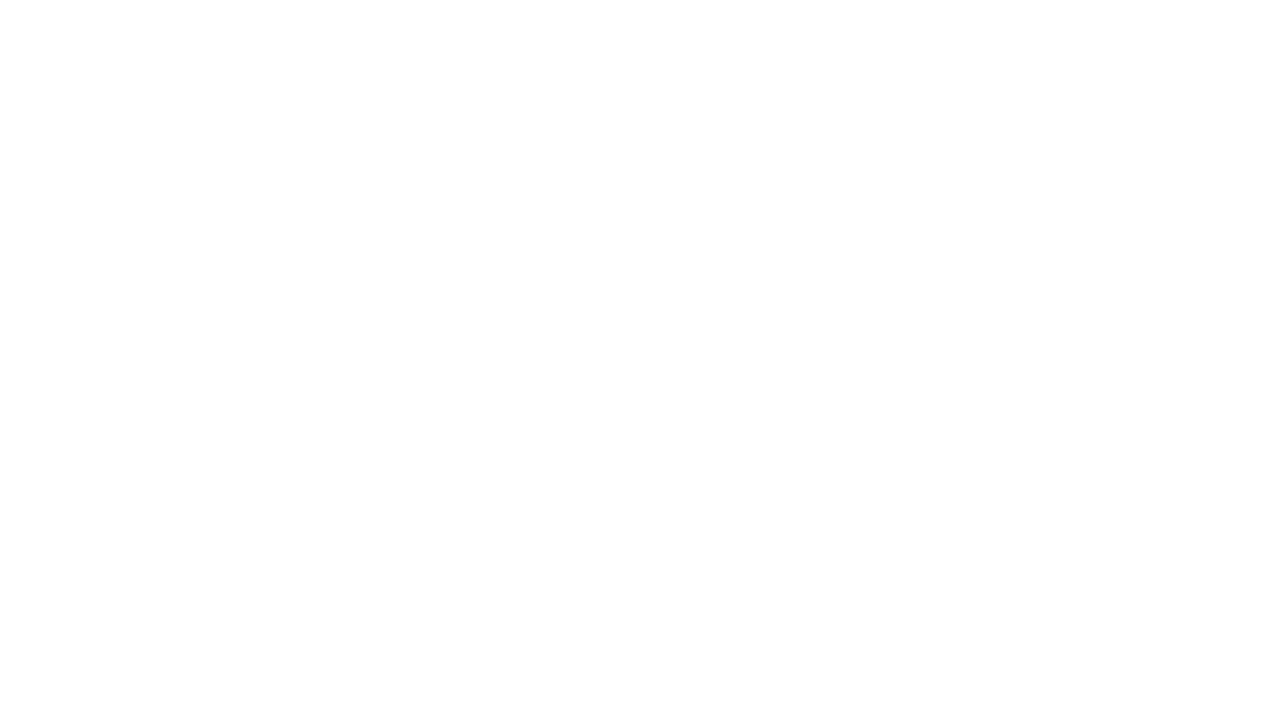